Tests user registration form by filling in personal details including name, email, password, gender, address, and pincode, then submitting the form and verifying the success alert

Starting URL: https://grotechminds.com/registration/

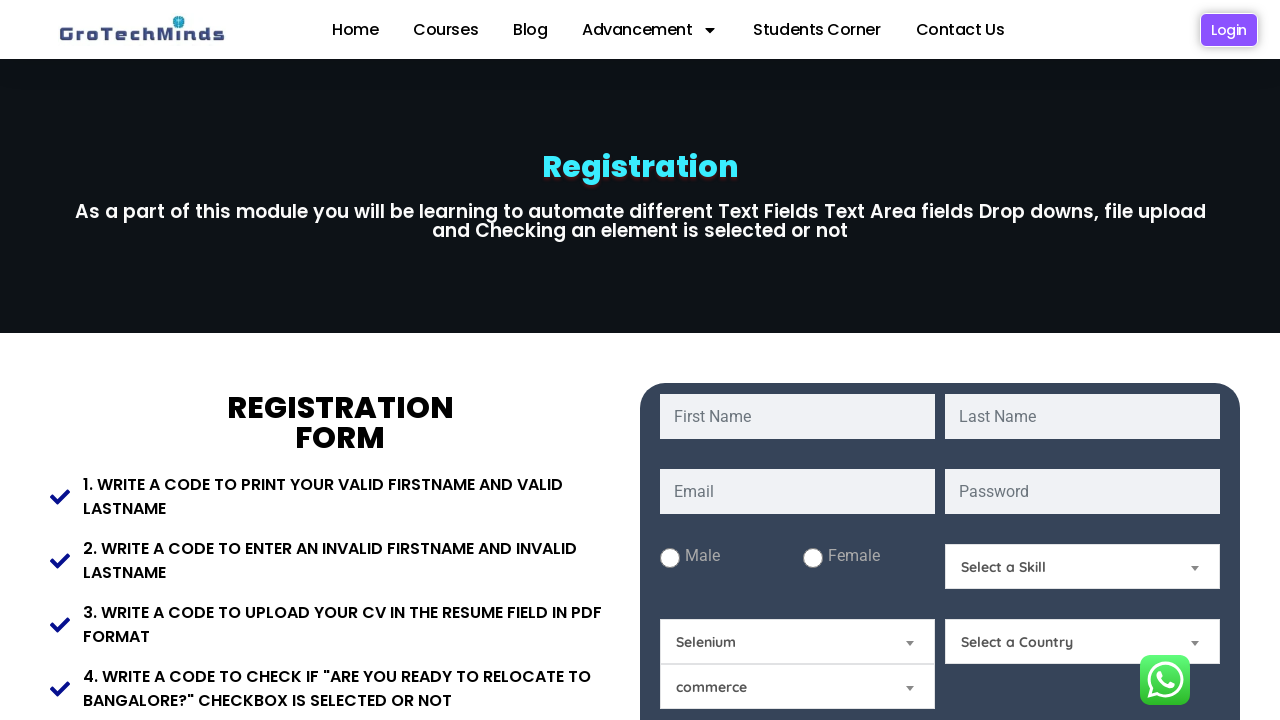

Filled first name field with 'raja' on #fname
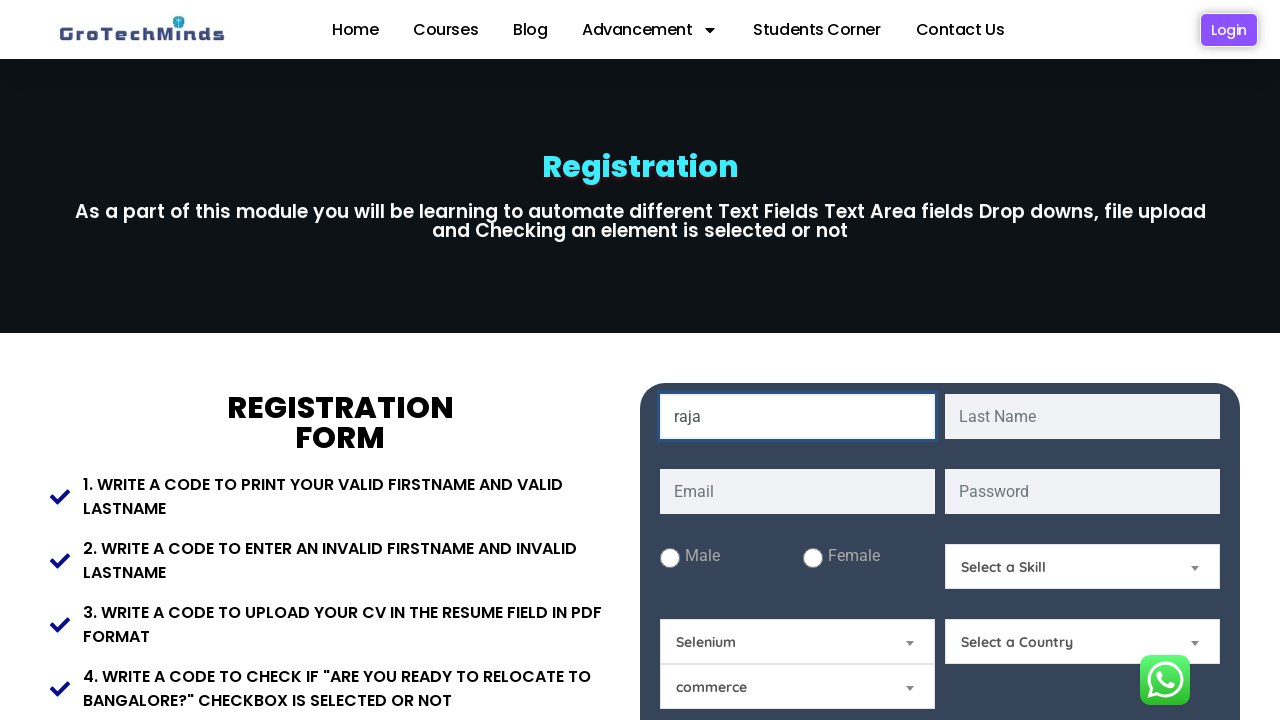

Filled last name field with 'mona' on #lname
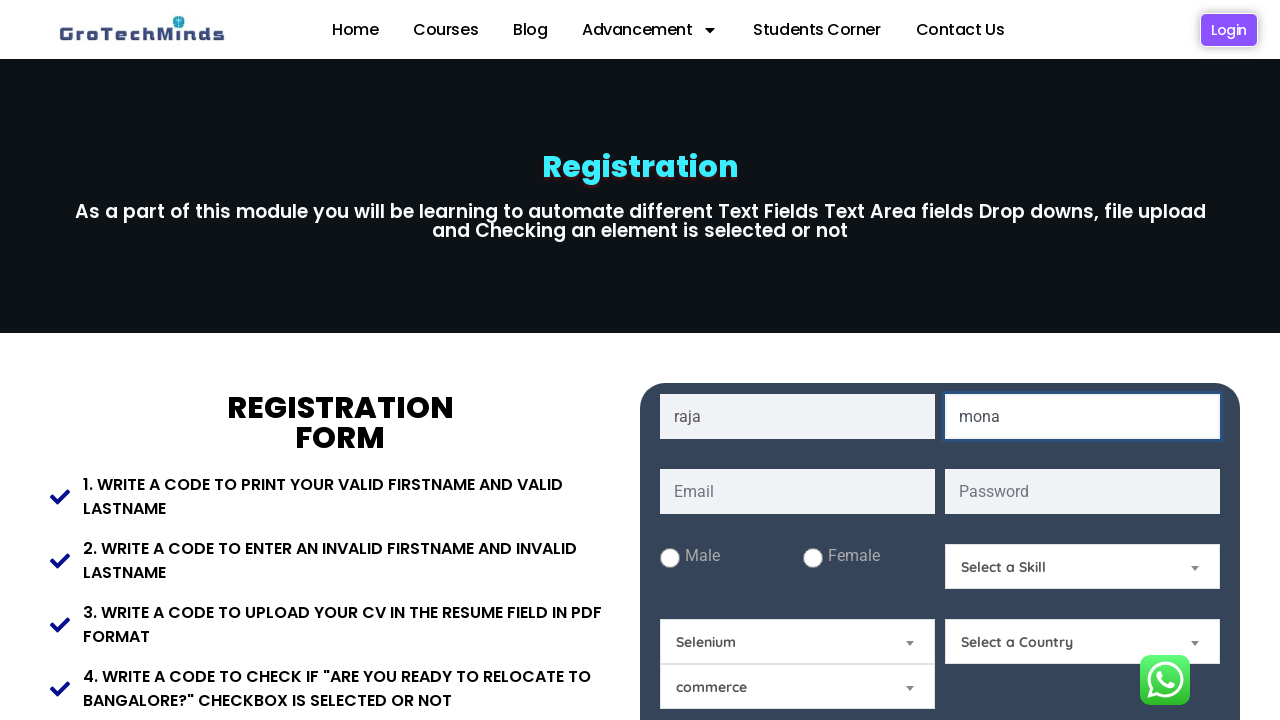

Filled email field with 'raja@gmail.com' on #email
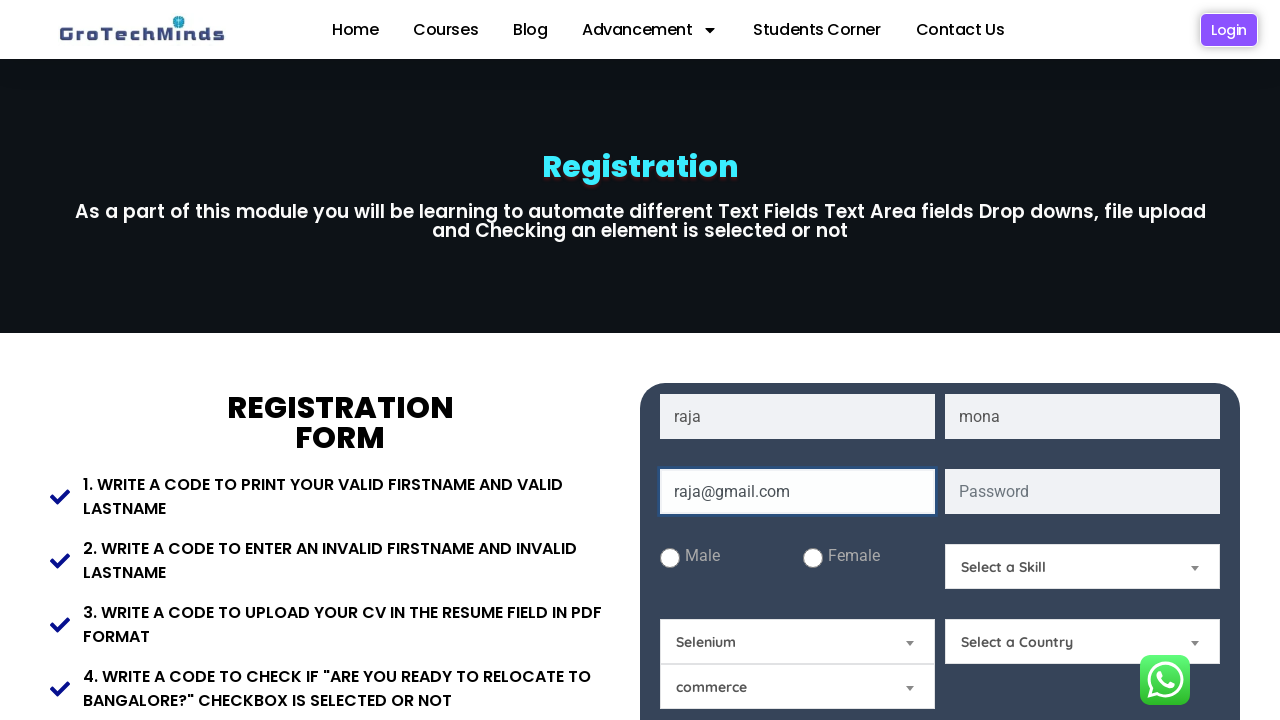

Filled password field with 'raja' on #password
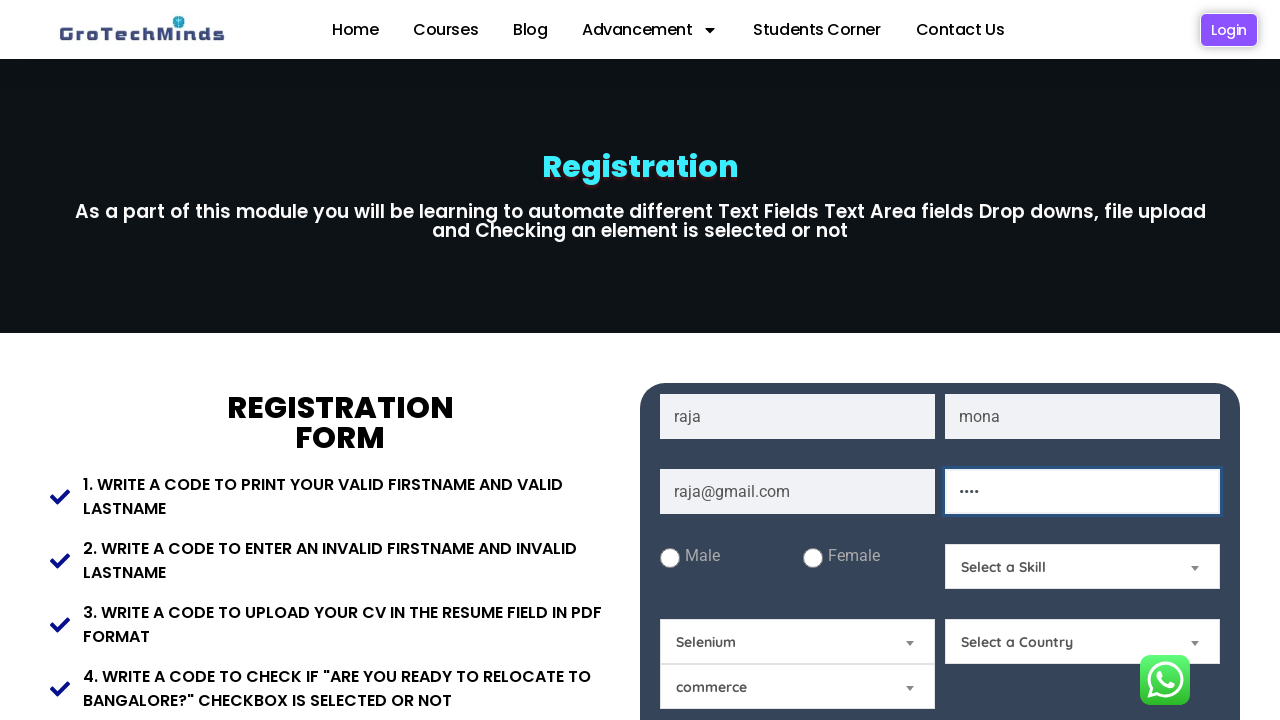

Selected male gender radio button at (670, 558) on #male
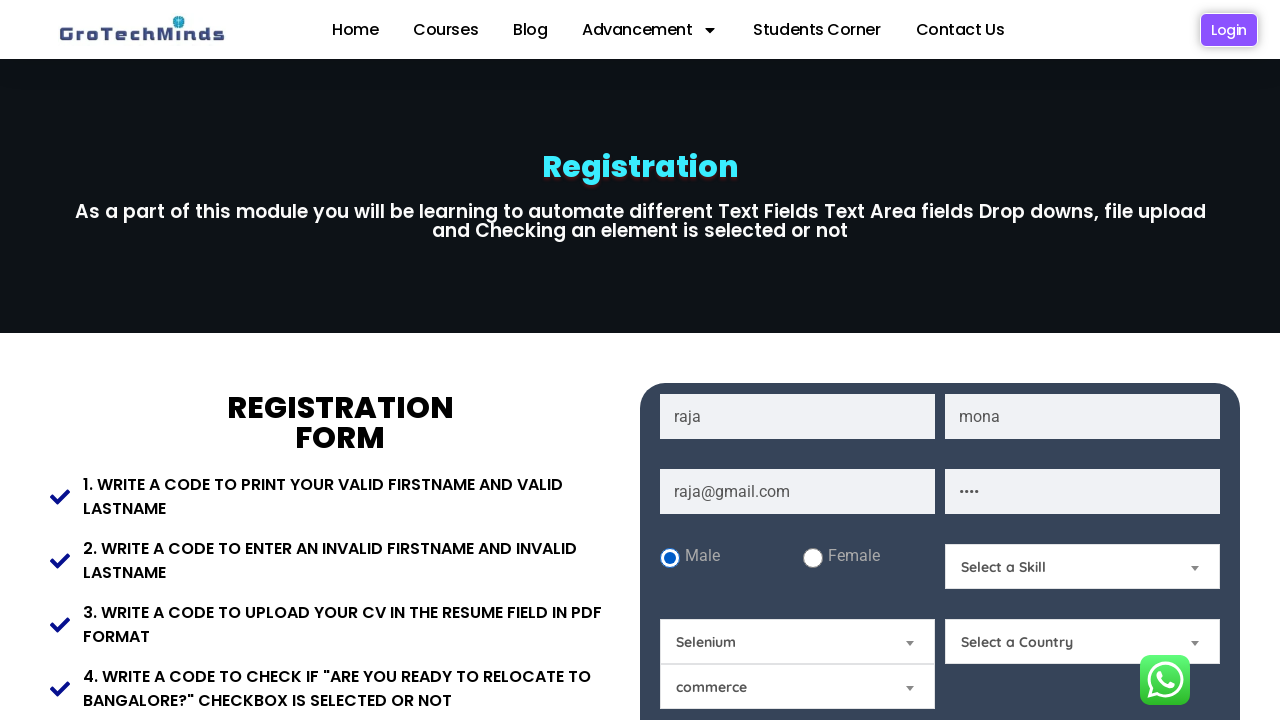

Filled present address field with 'chennai' on #Present-Address
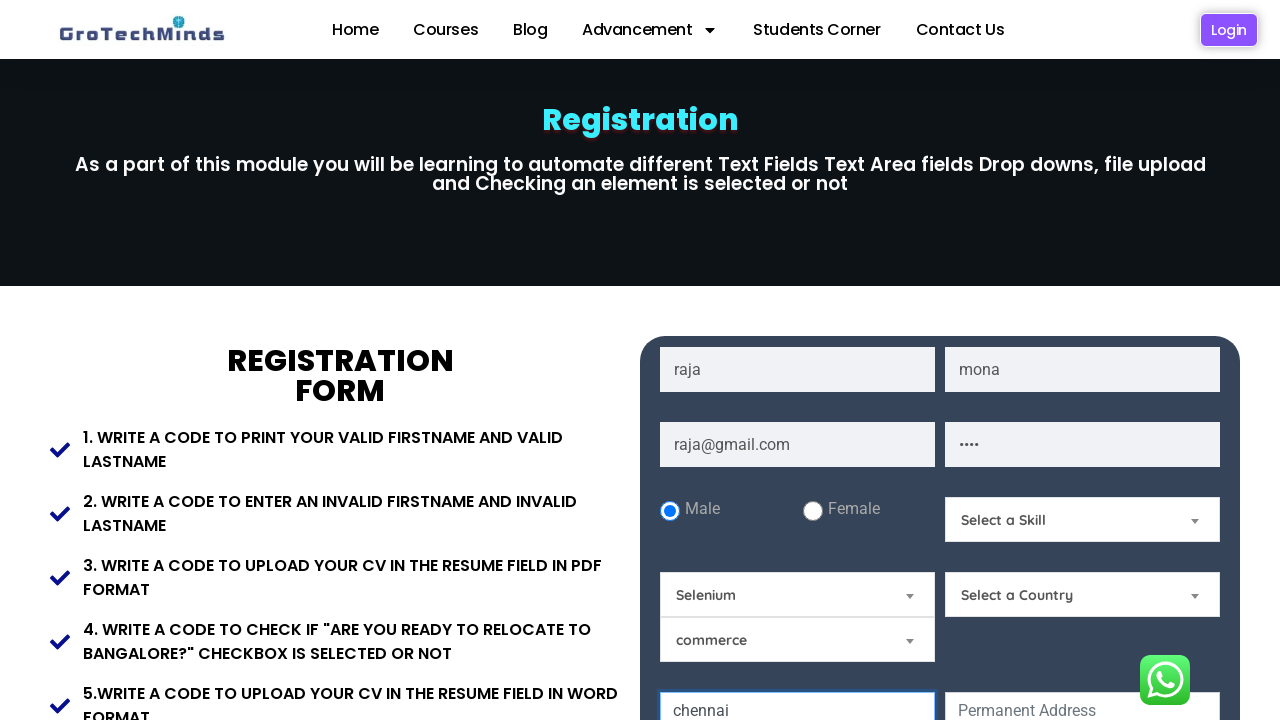

Filled permanent address field with 'chennai' on #Permanent-Address
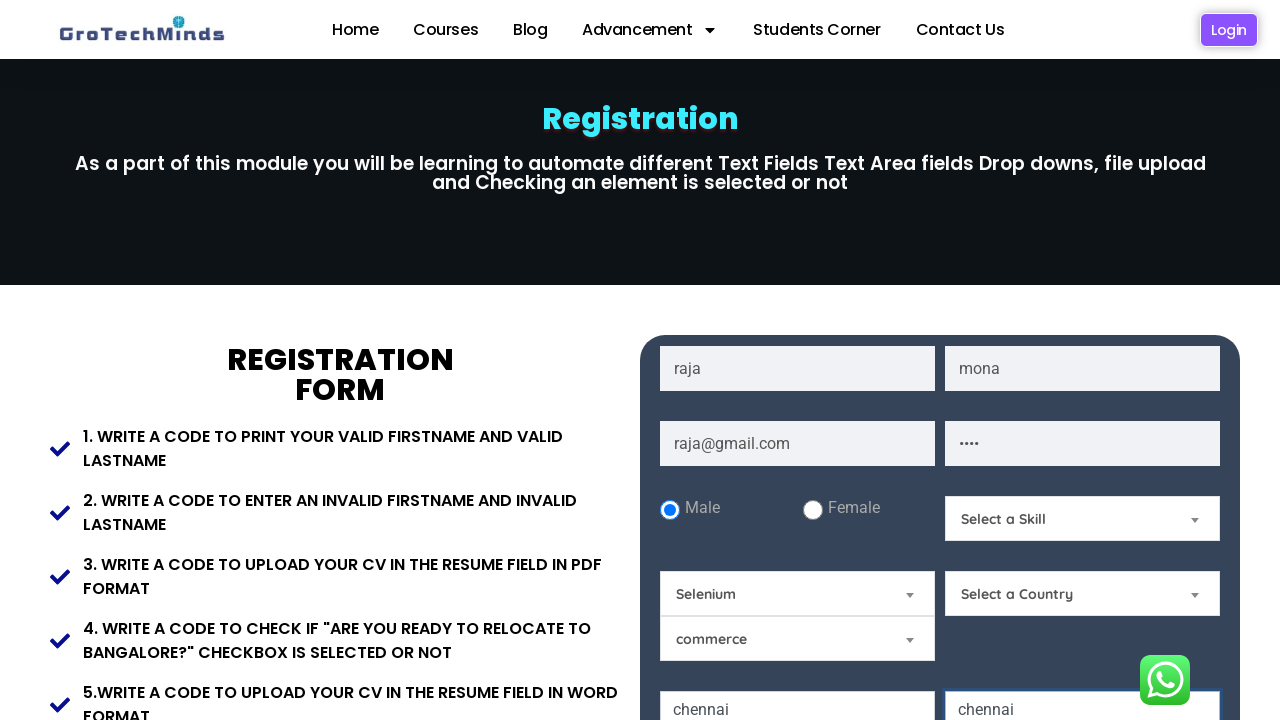

Filled pincode field with '123' on #Pincode
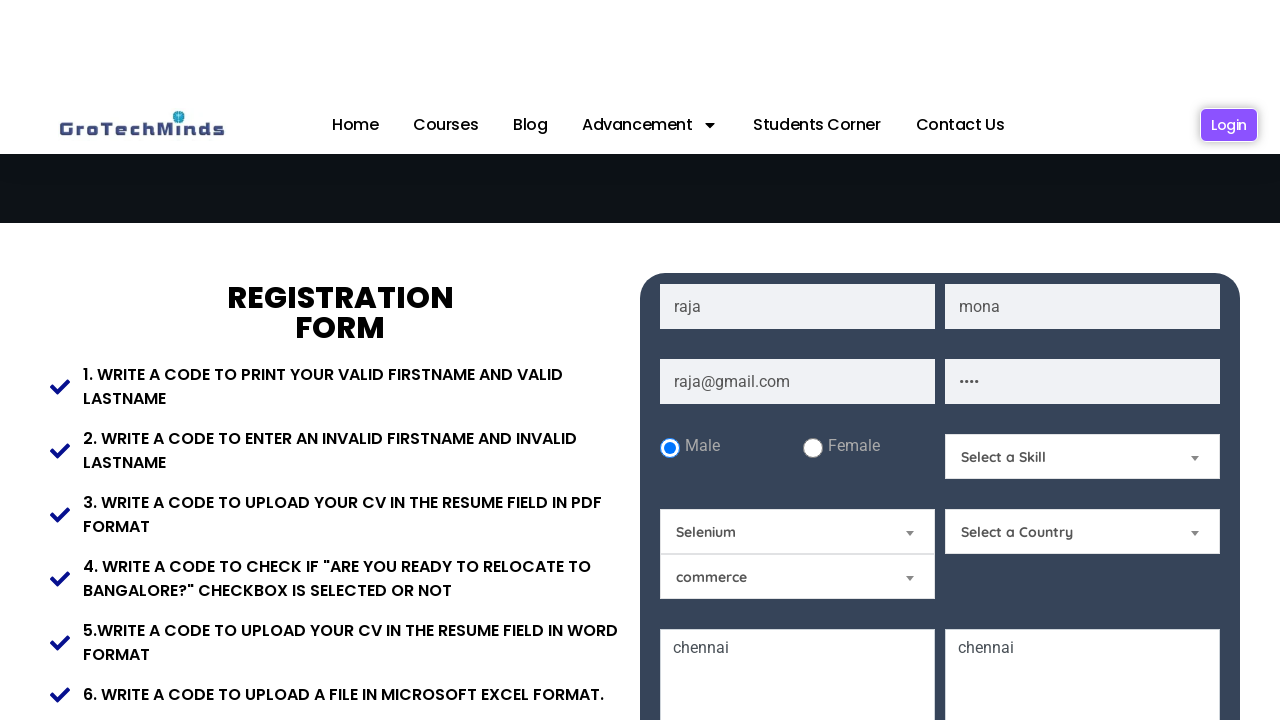

Checked relocate checkbox at (975, 360) on #relocate
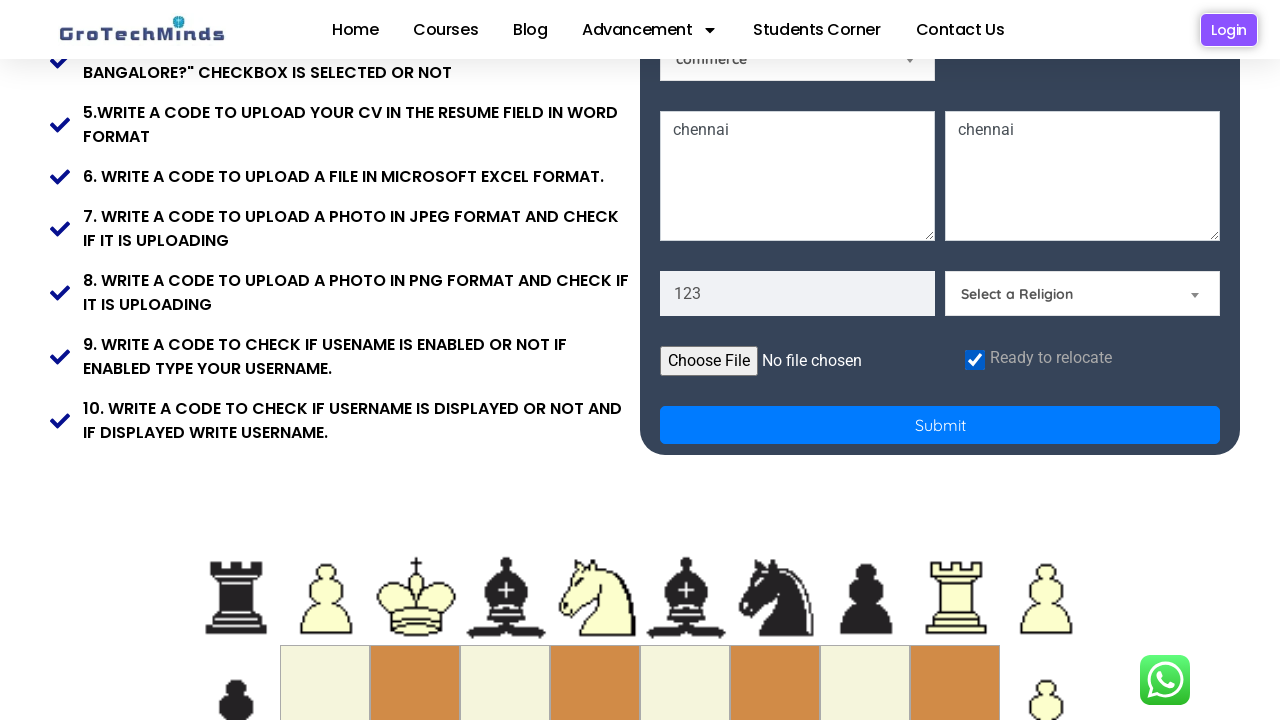

Clicked submit button to register at (940, 425) on button.btn
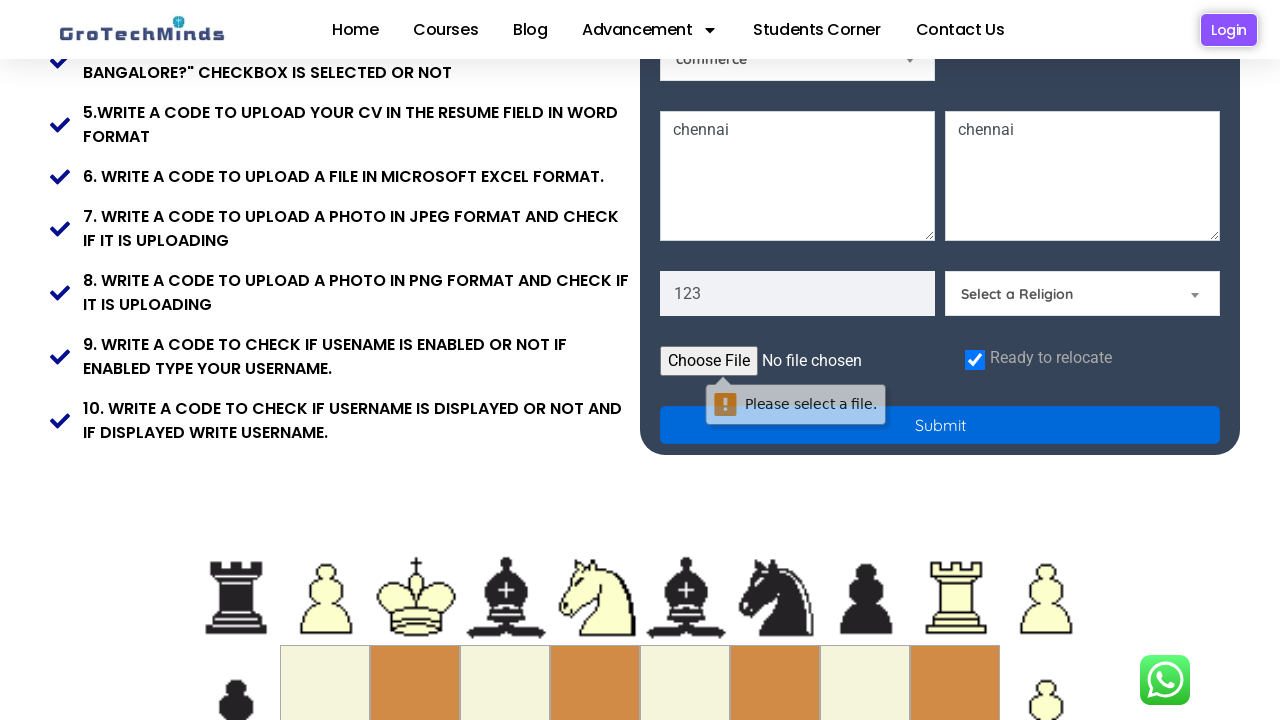

Accepted success alert dialog
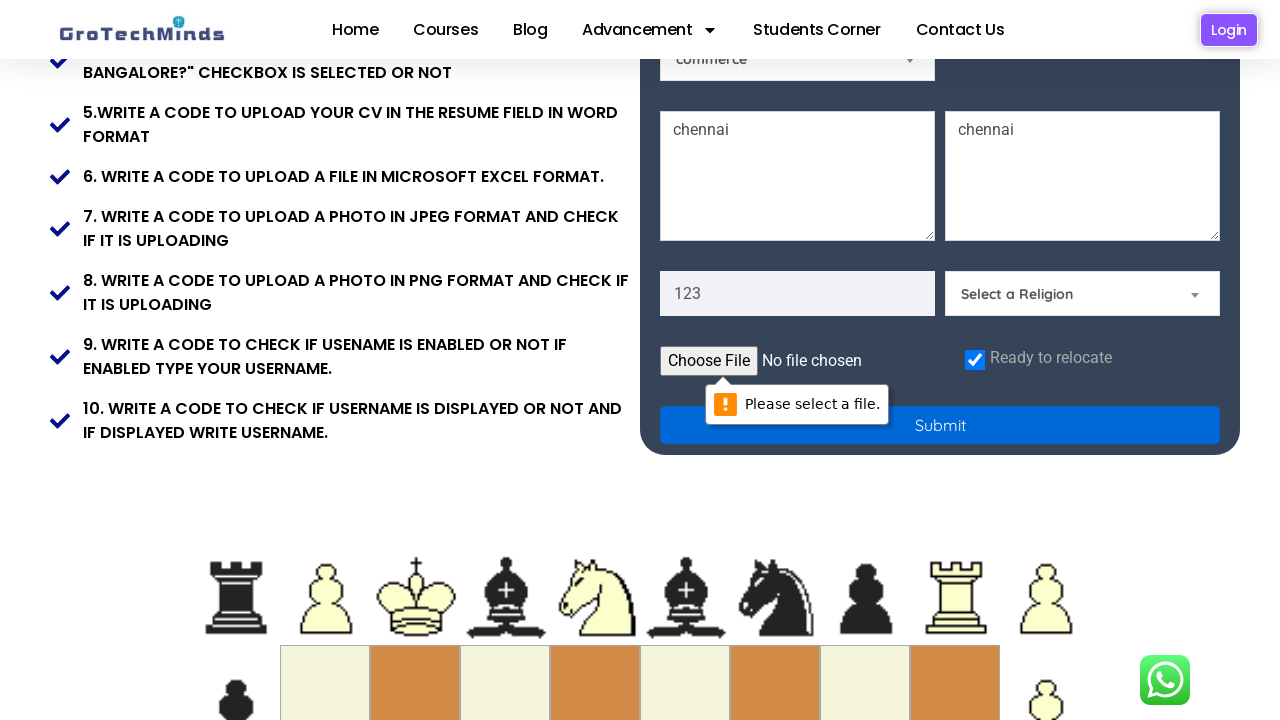

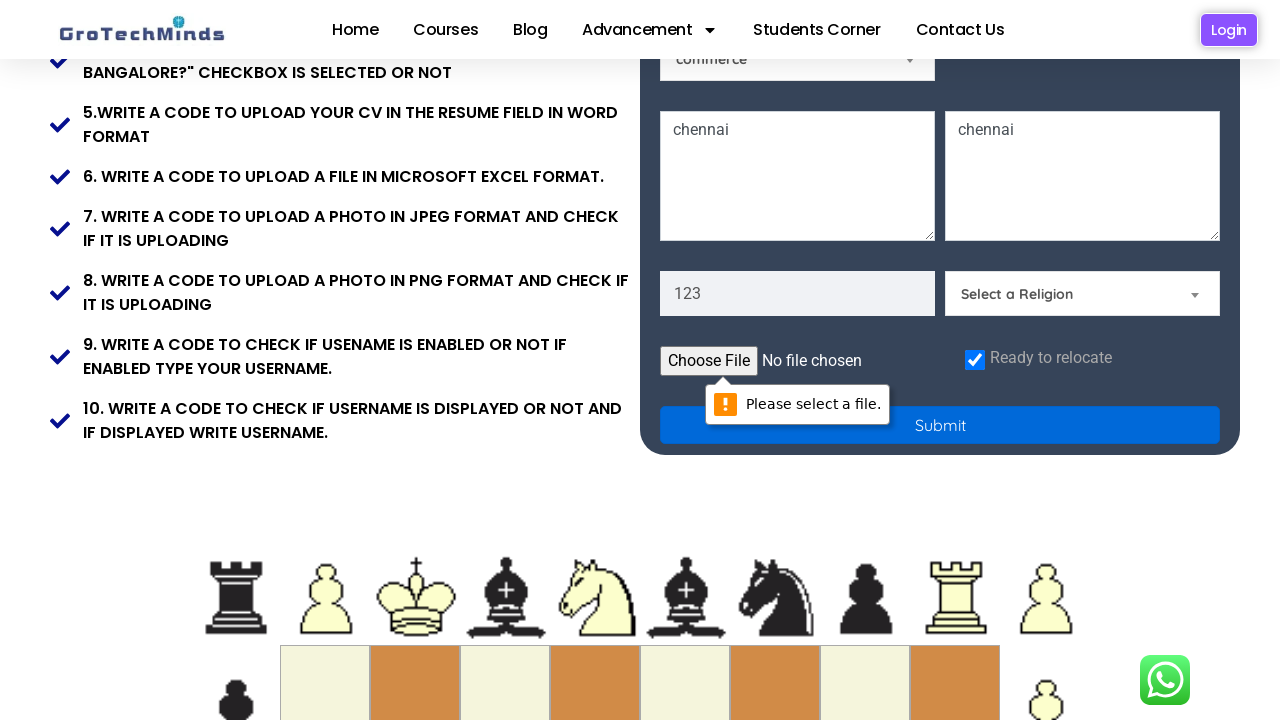